Tests static dropdown selection functionality by selecting an option from a dropdown menu by index

Starting URL: https://the-internet.herokuapp.com/dropdown

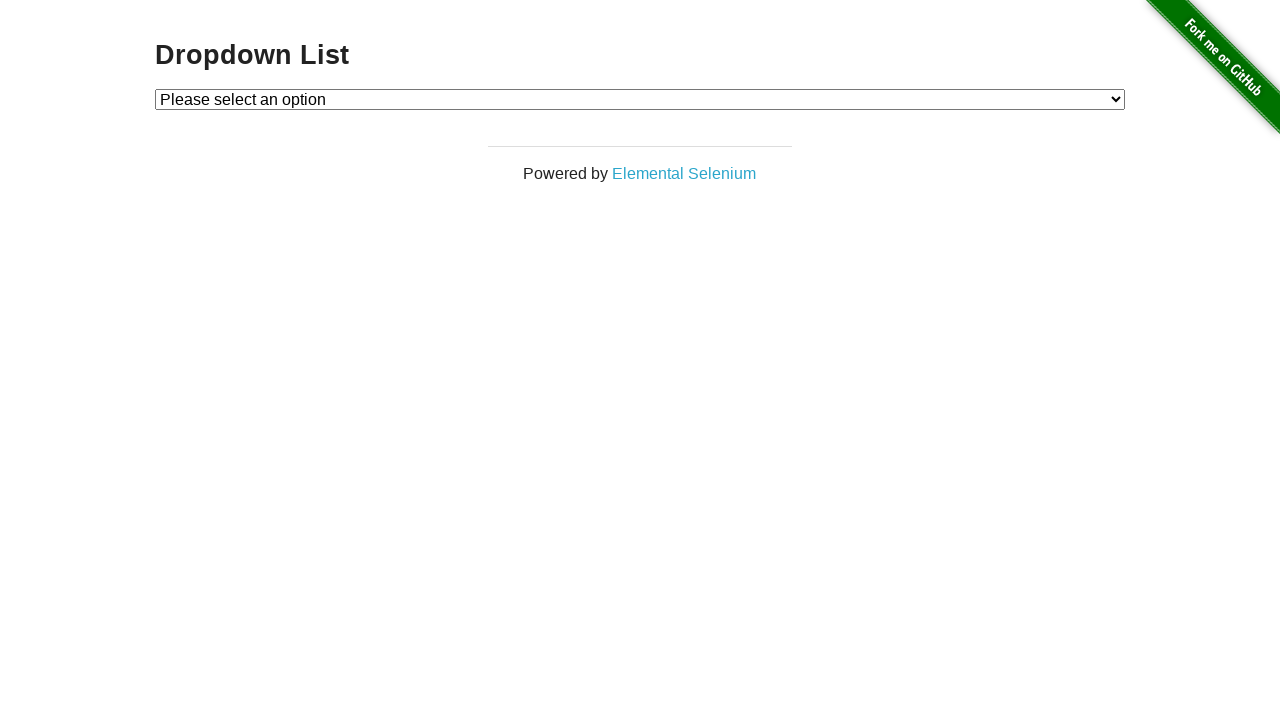

Selected 'Option 2' from static dropdown by index 2 on #dropdown
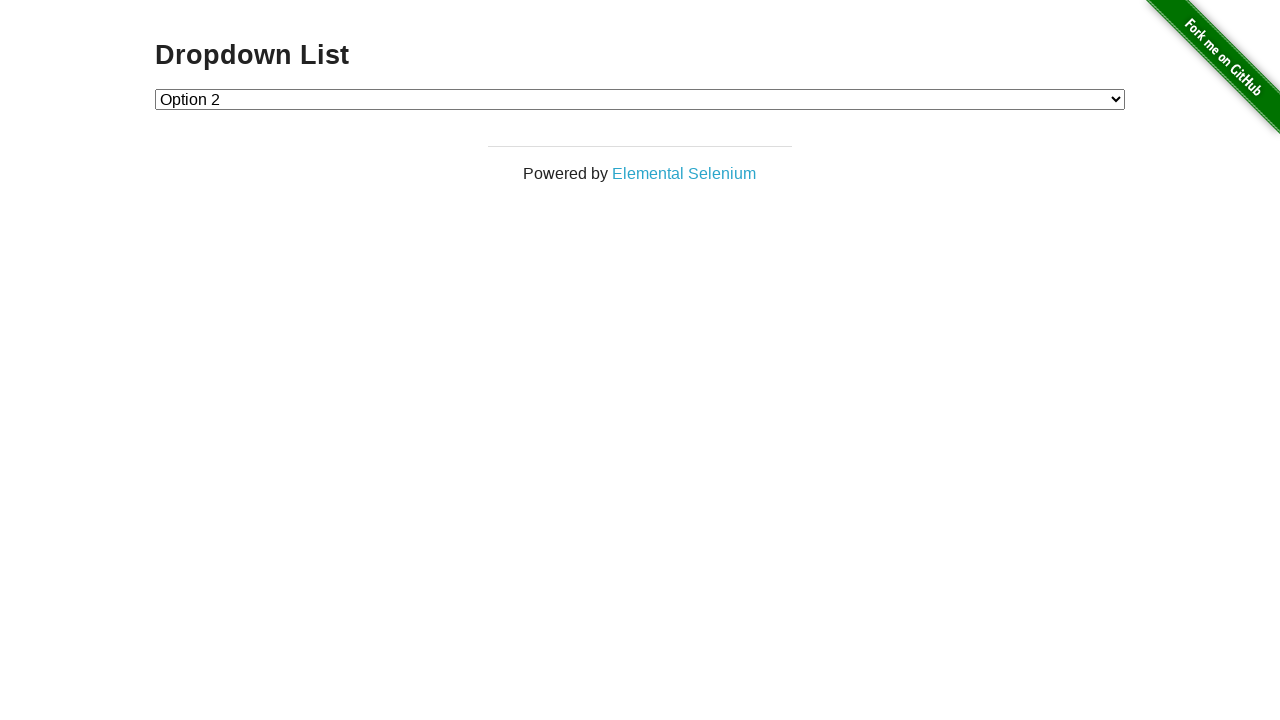

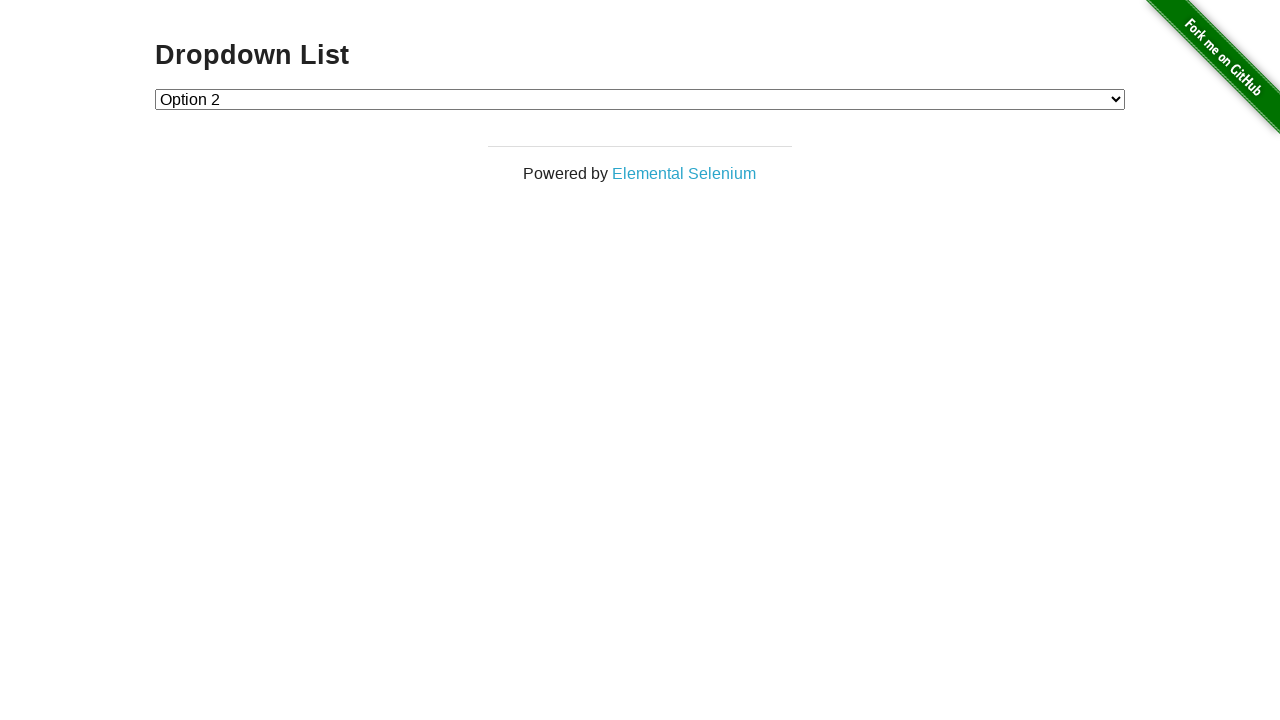